Tests e-commerce purchase flow by selecting a Nokia phone product, adding it to cart, and completing the checkout process with customer details

Starting URL: http://demoblaze.com

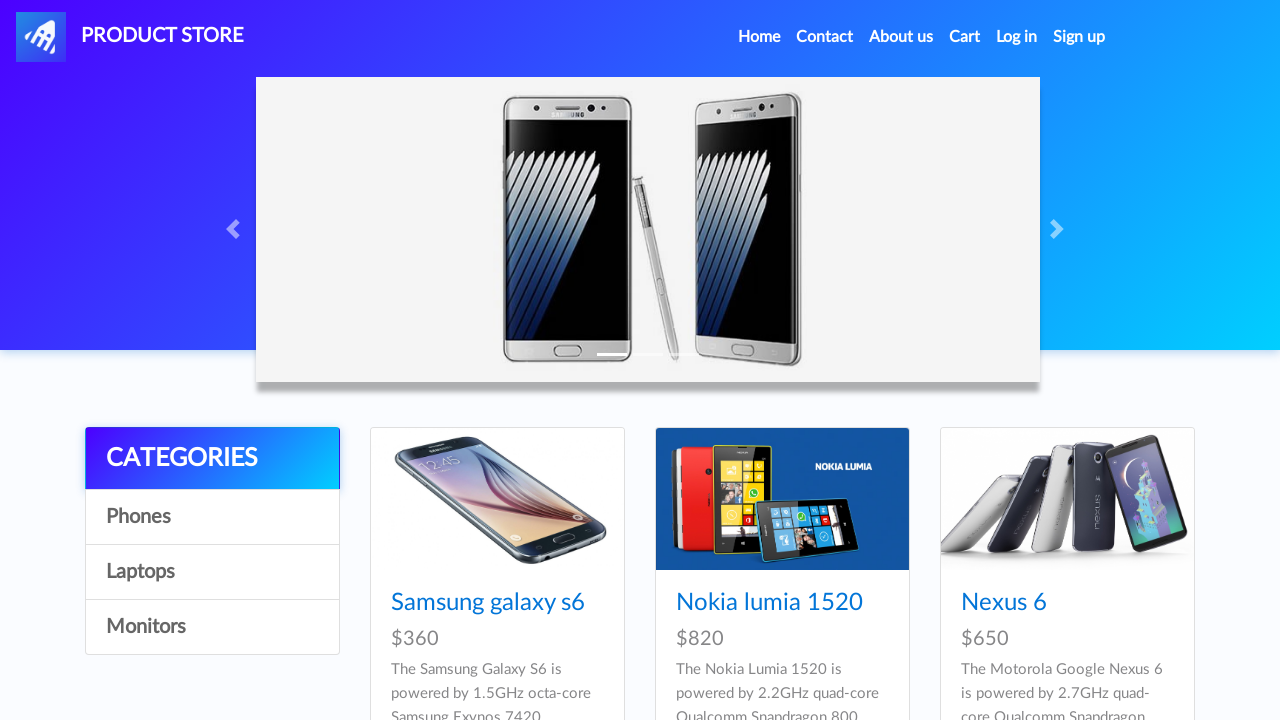

Clicked on Nokia lumia 1520 product at (769, 603) on xpath=//a[contains(text(),'Nokia lumia 1520')]
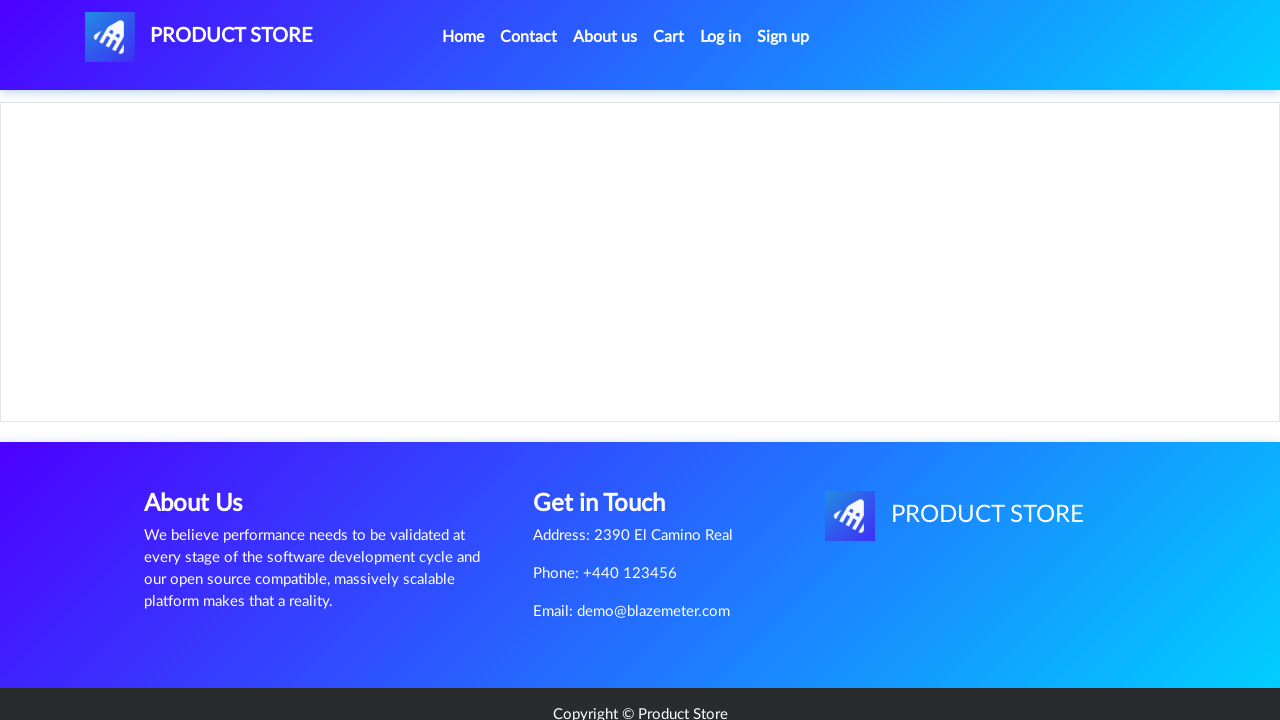

Added Nokia lumia 1520 to cart at (610, 440) on xpath=//a[@class='btn btn-success btn-lg']
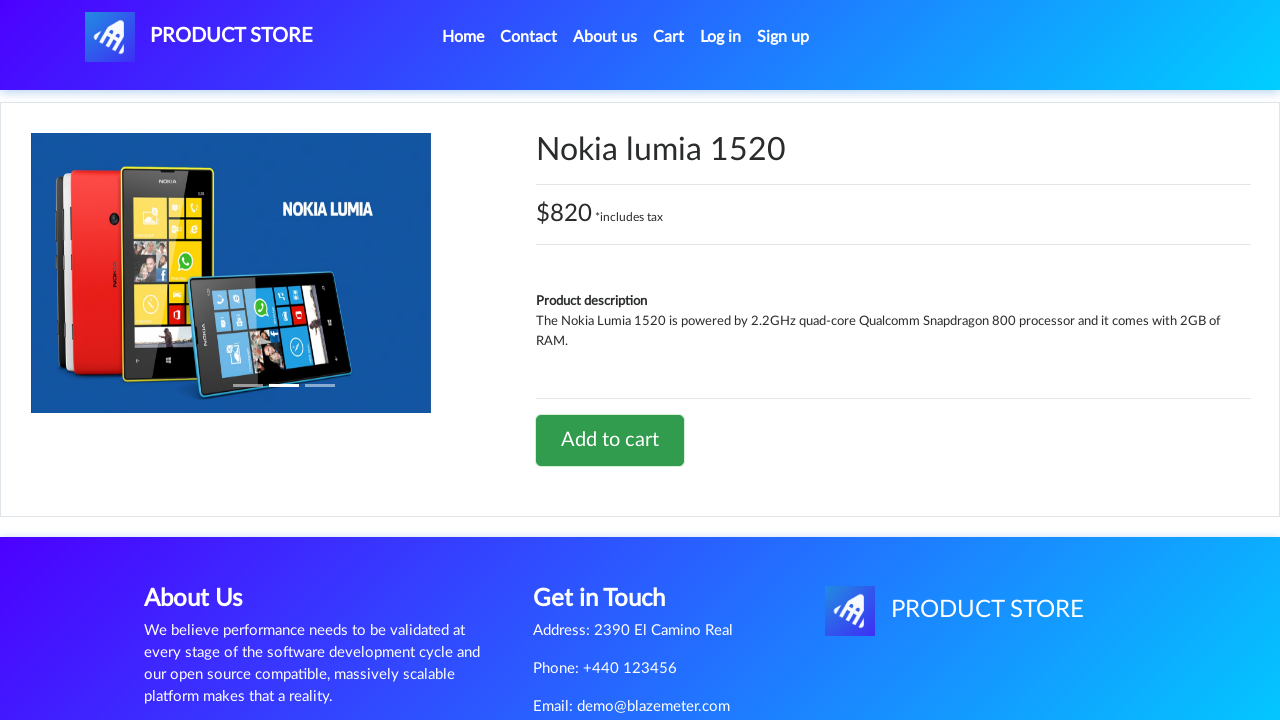

Navigated to cart at (669, 37) on xpath=//a[contains(text(),'Cart')]
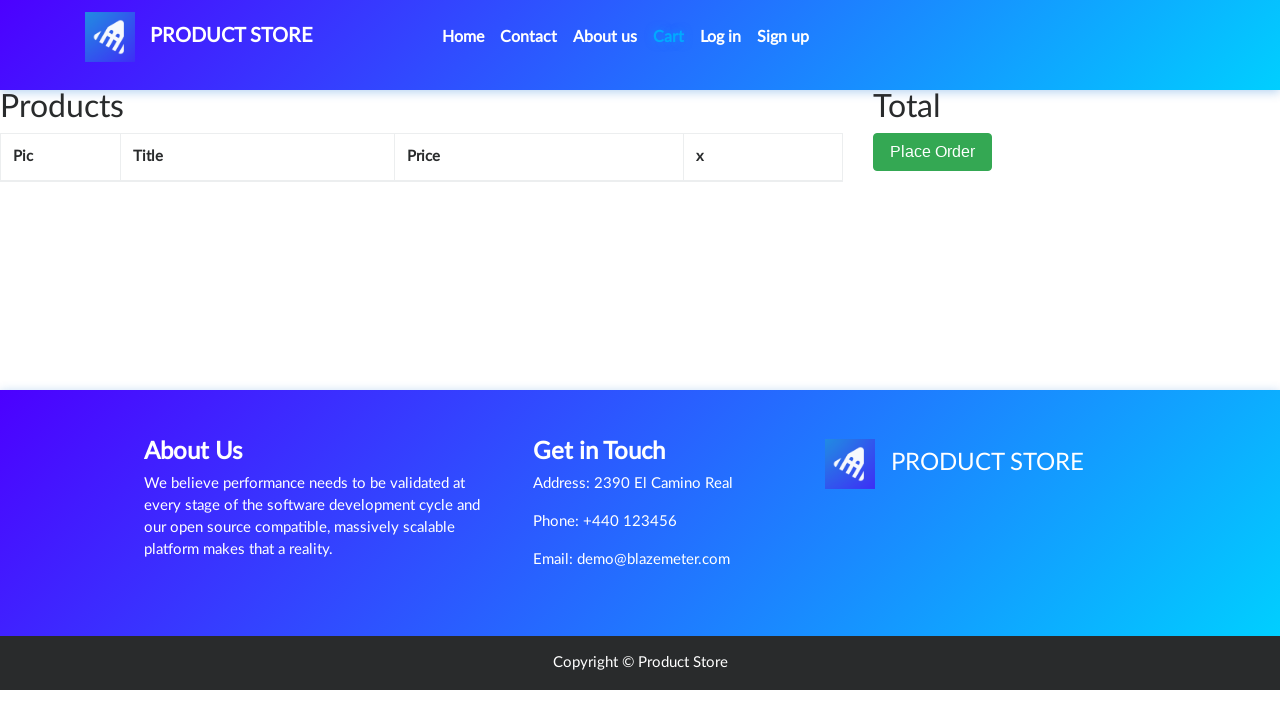

Set up alert dialog handler to accept dialogs
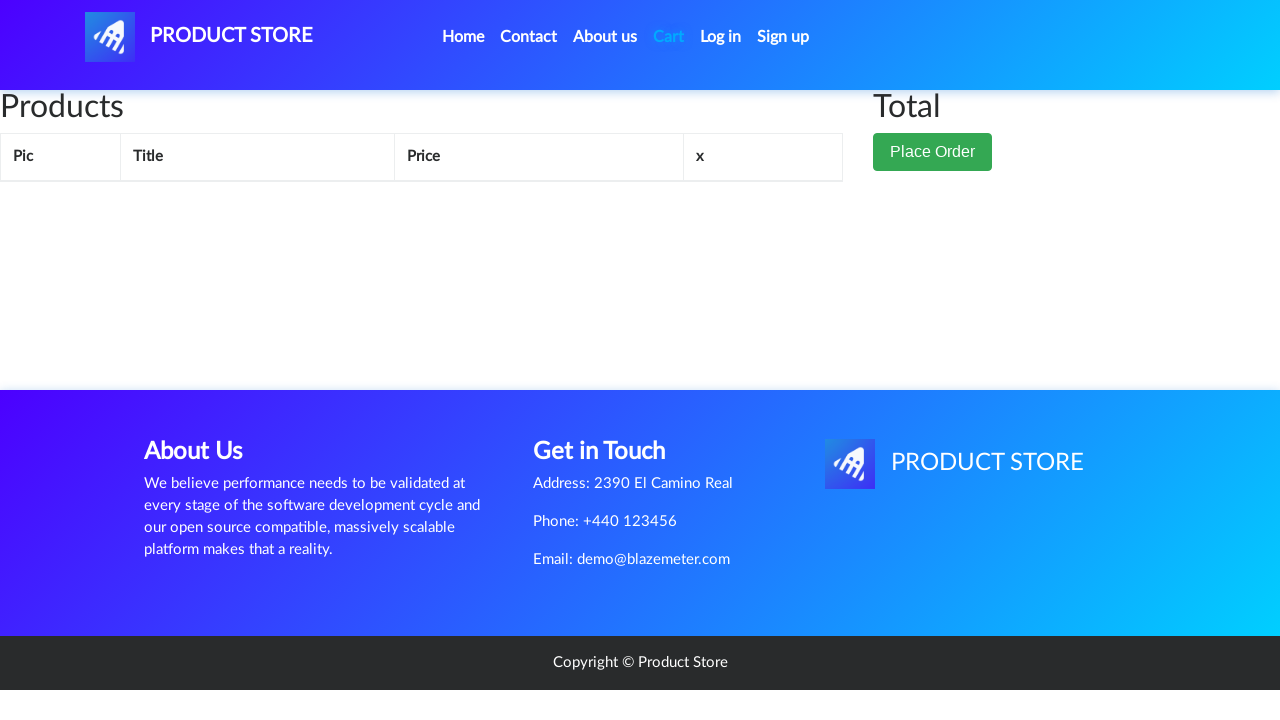

Clicked place order button at (933, 191) on xpath=//button[@class='btn btn-success']
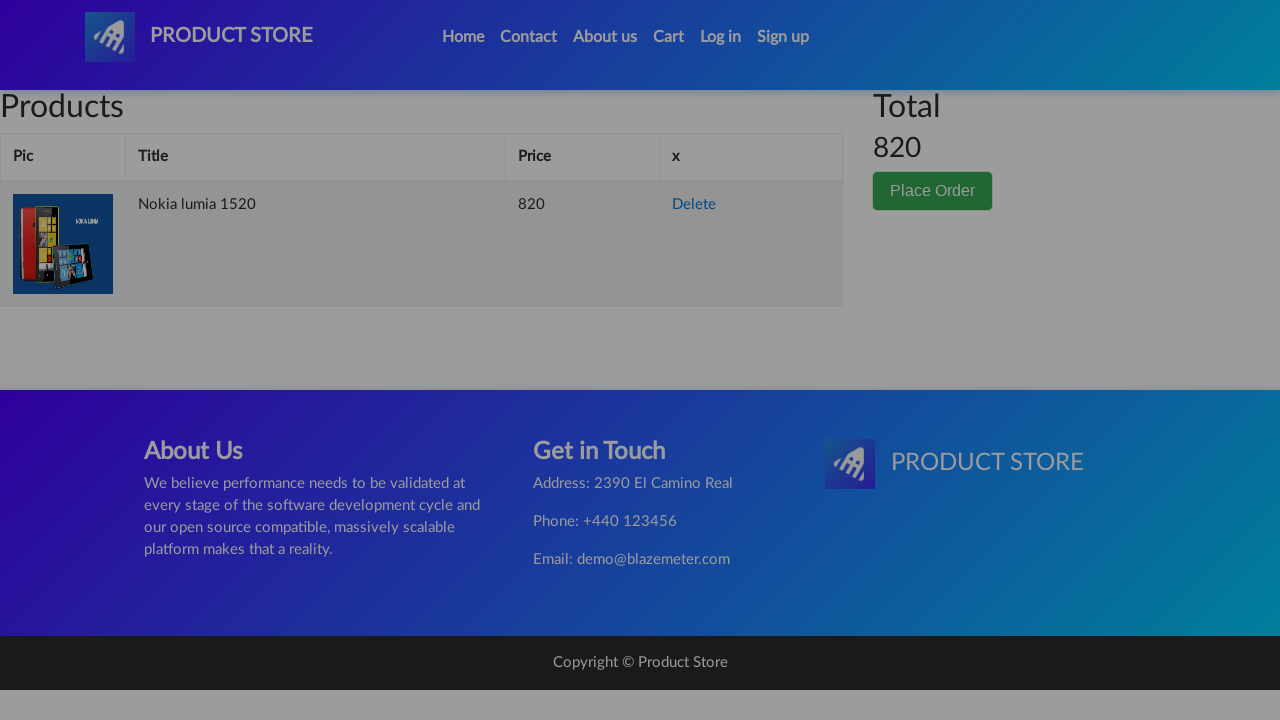

Filled in customer name: John Smith on #name
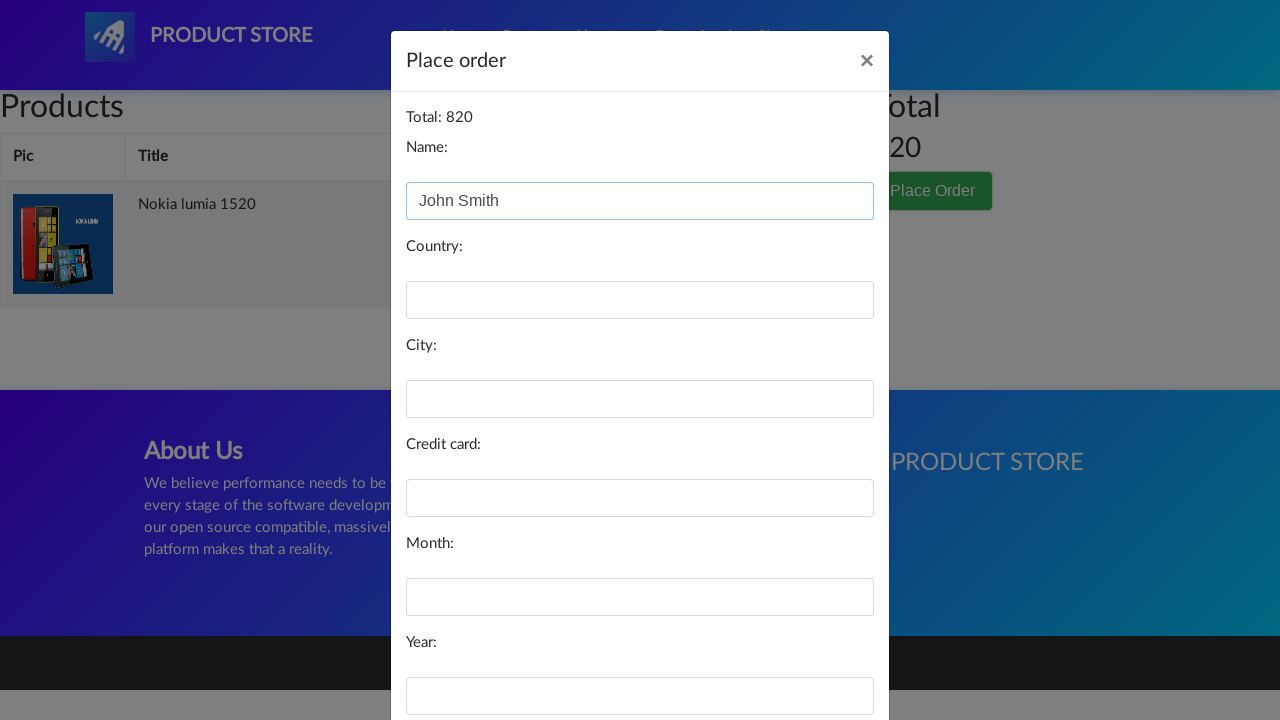

Filled in country: United States on #country
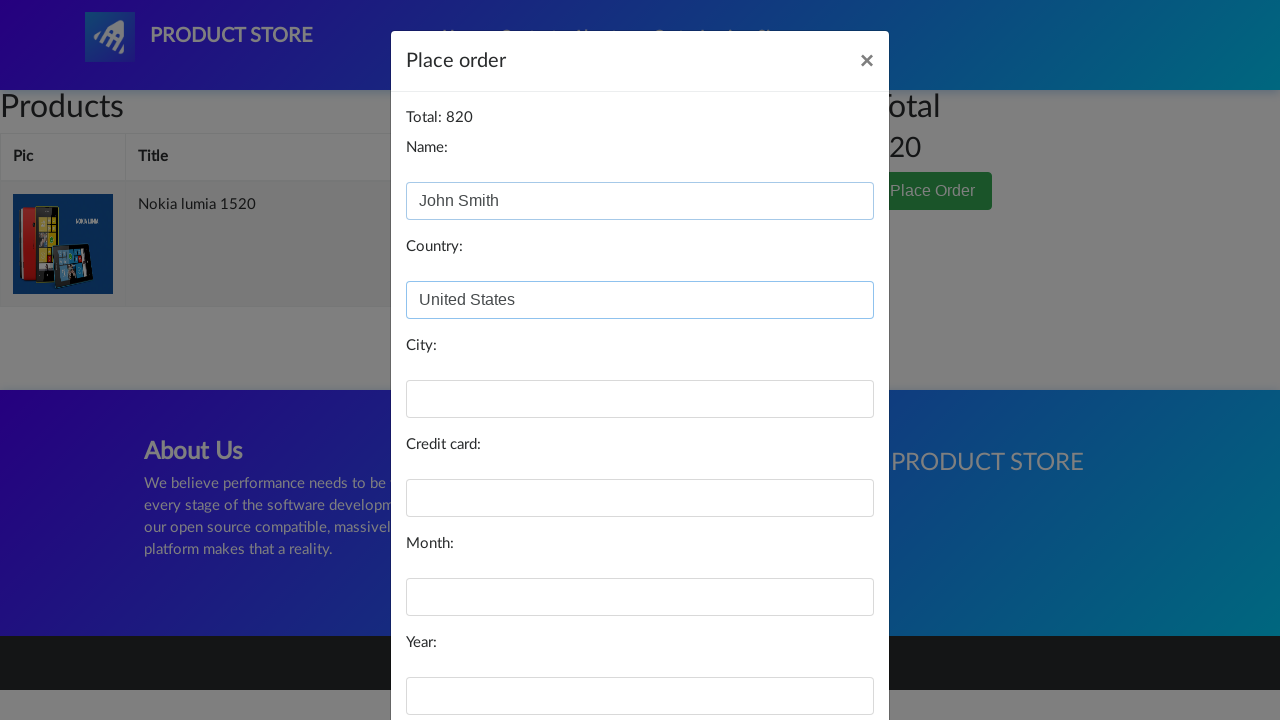

Filled in city: New York on #city
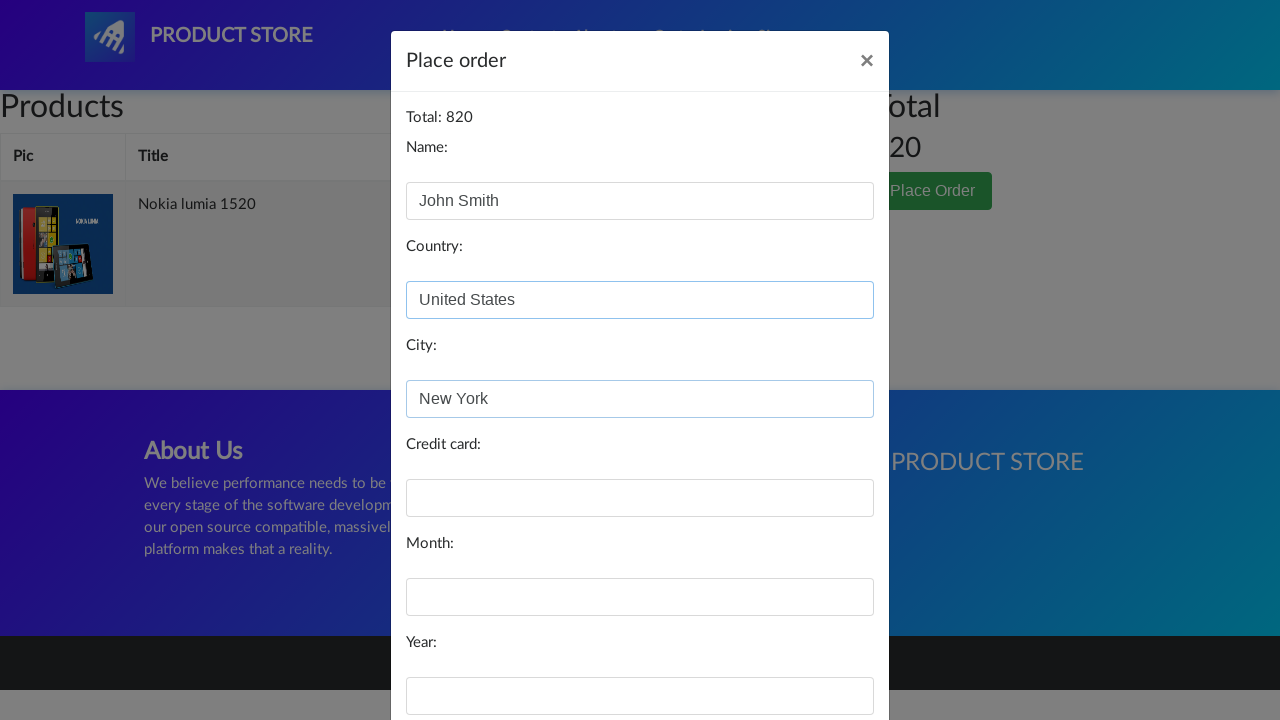

Filled in credit card number on #card
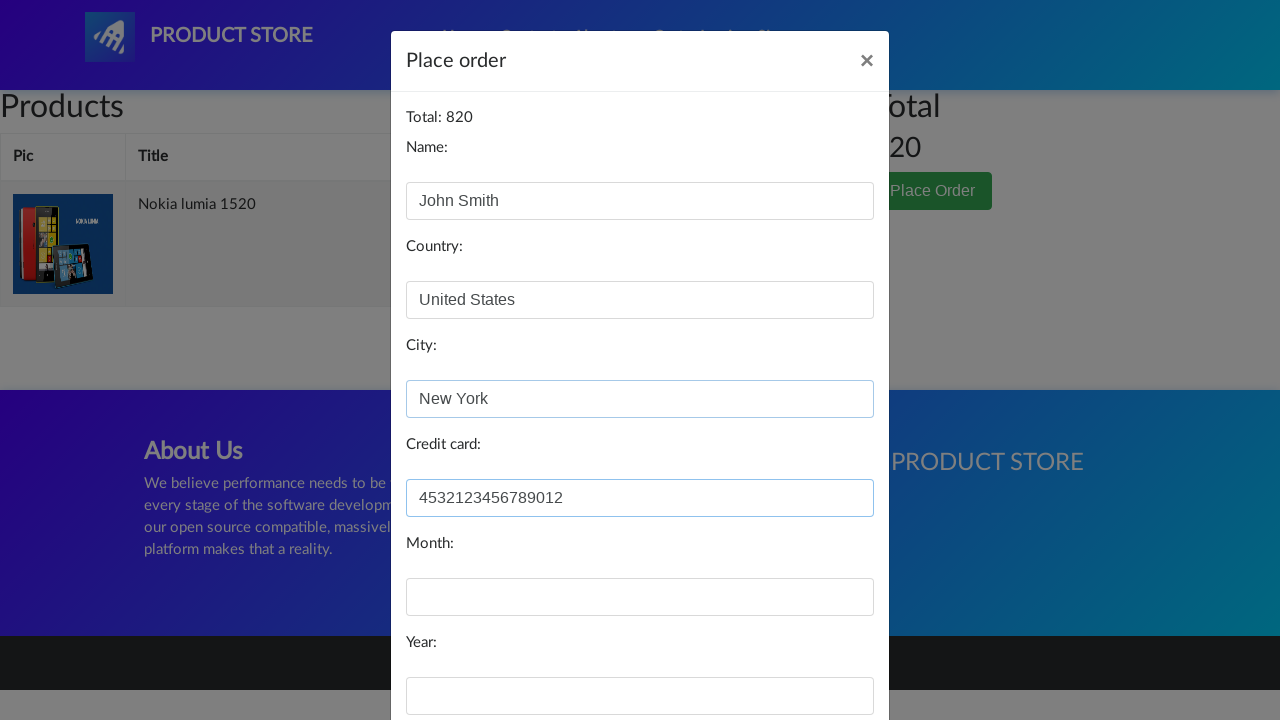

Filled in card expiration month: December on #month
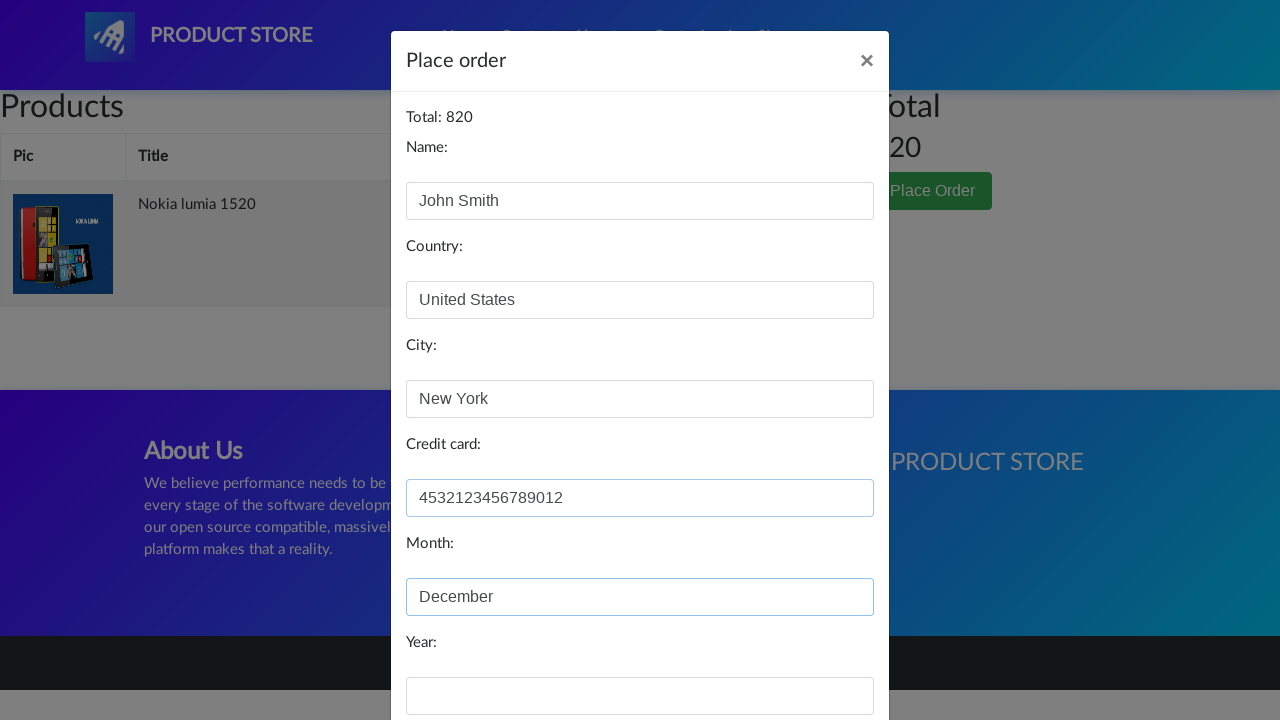

Filled in card expiration year: 2025 on #year
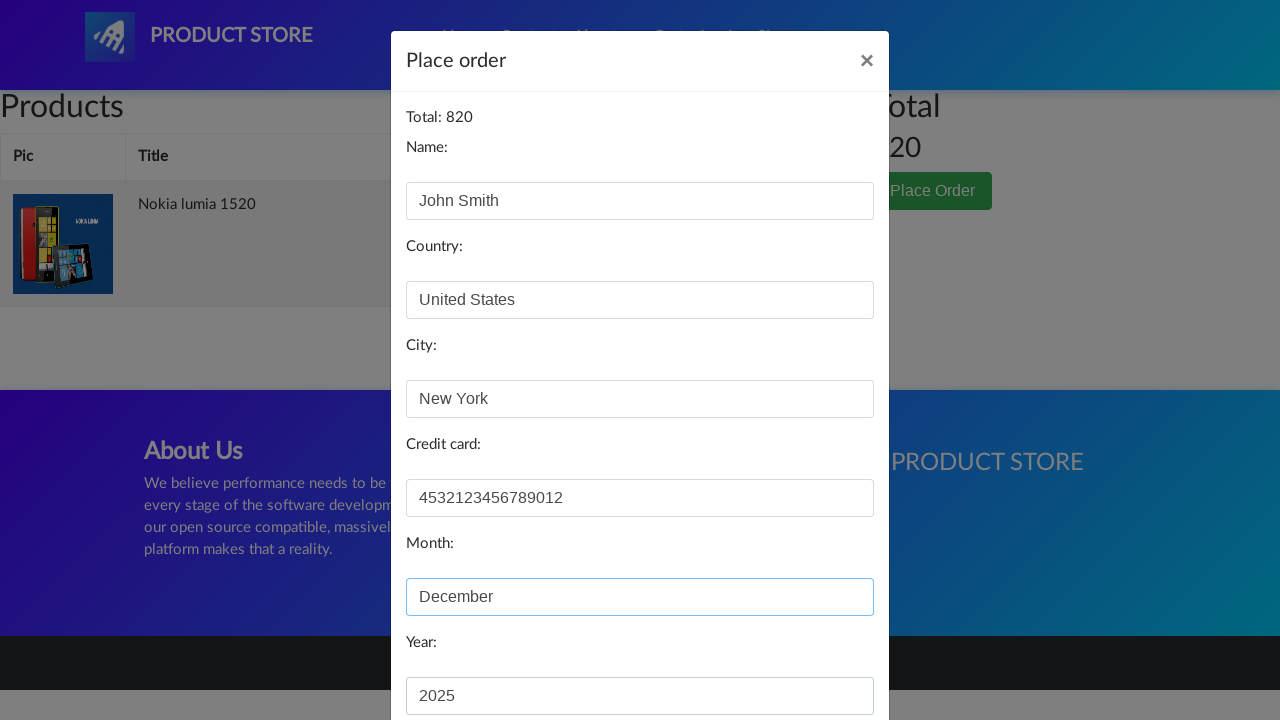

Clicked Purchase button to complete order at (823, 655) on xpath=//button[contains(text(),'Purchase')]
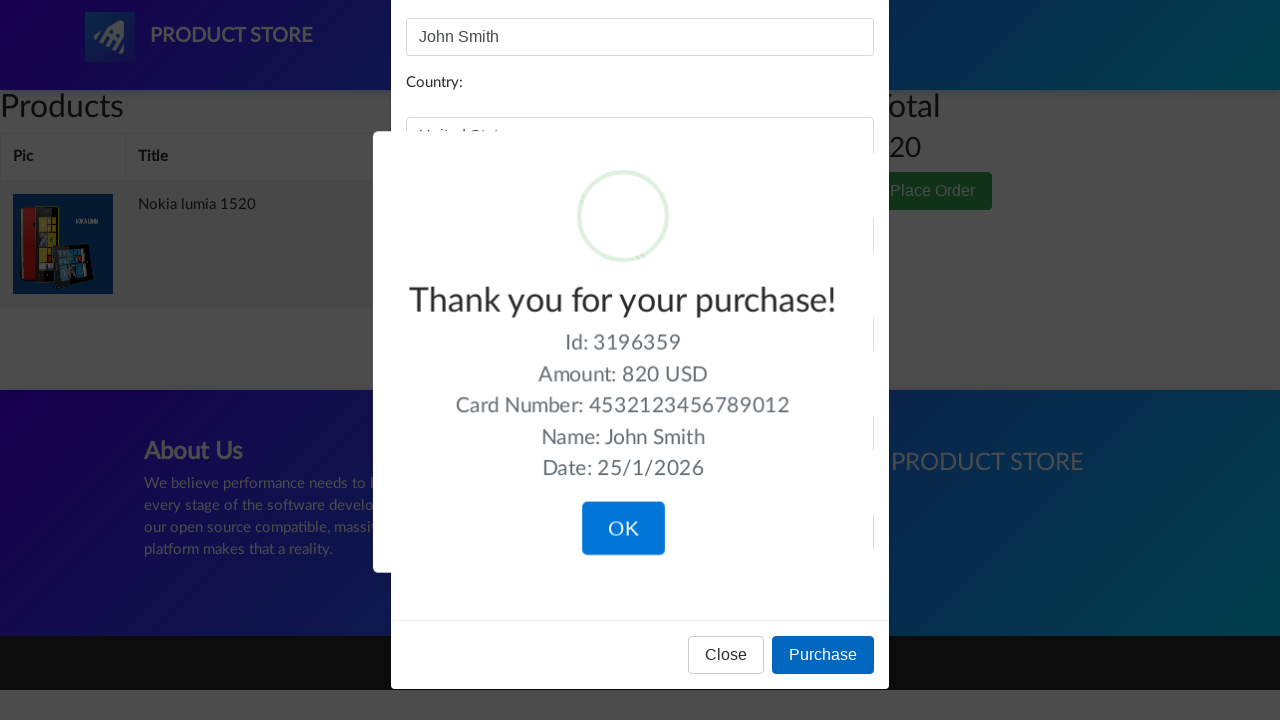

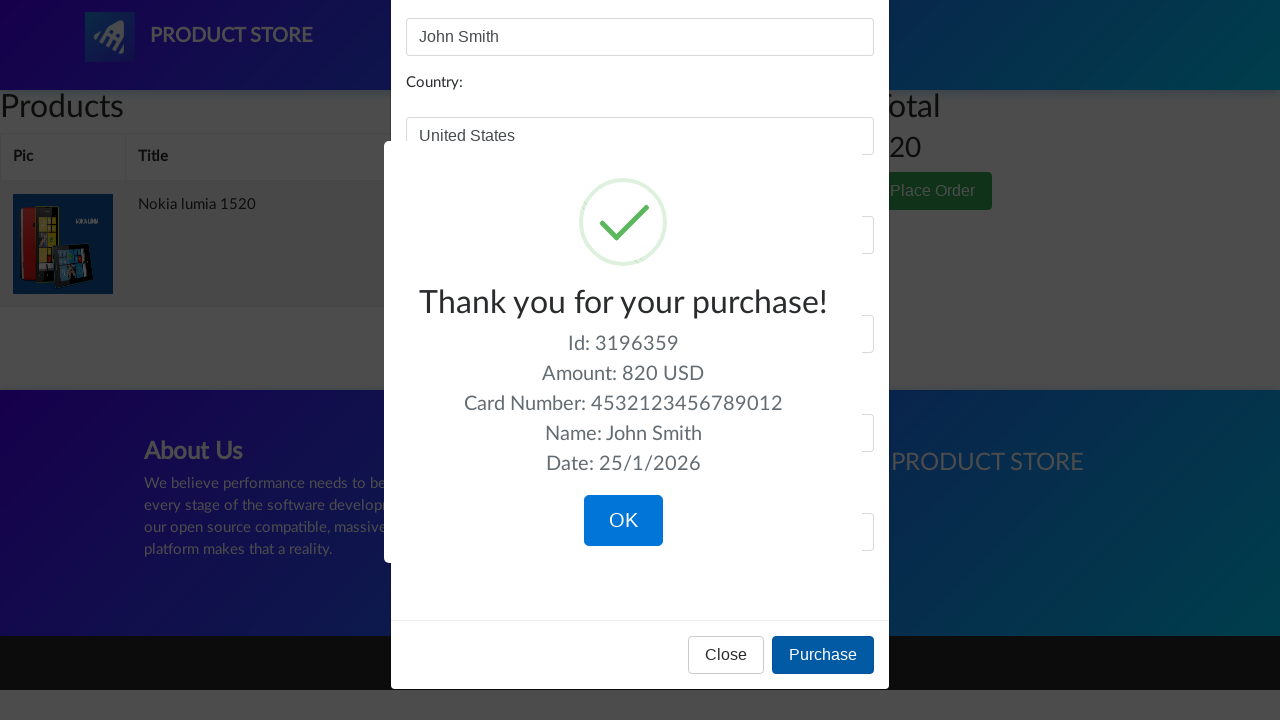